Tests resizable element functionality by dragging the resize handle to expand the element by 400 pixels in both x and y directions

Starting URL: https://jqueryui.com/resources/demos/resizable/default.html

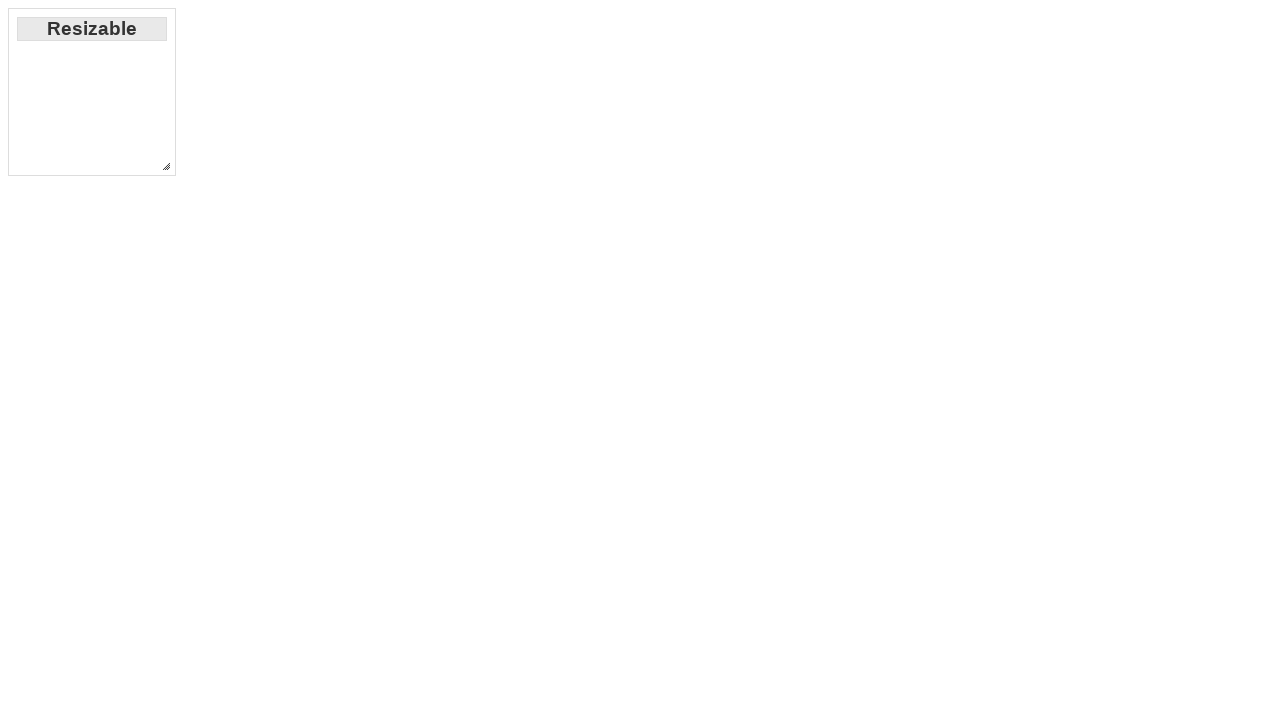

Located the resize handle element
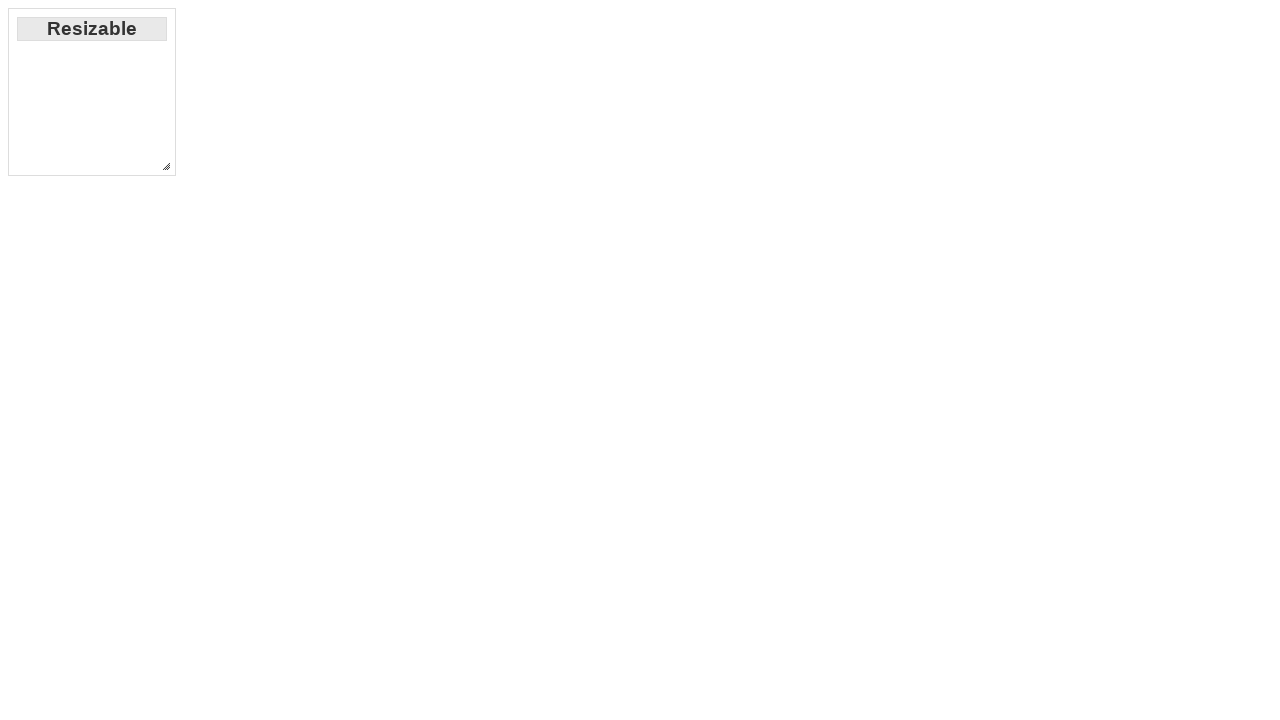

Retrieved bounding box of the resize handle
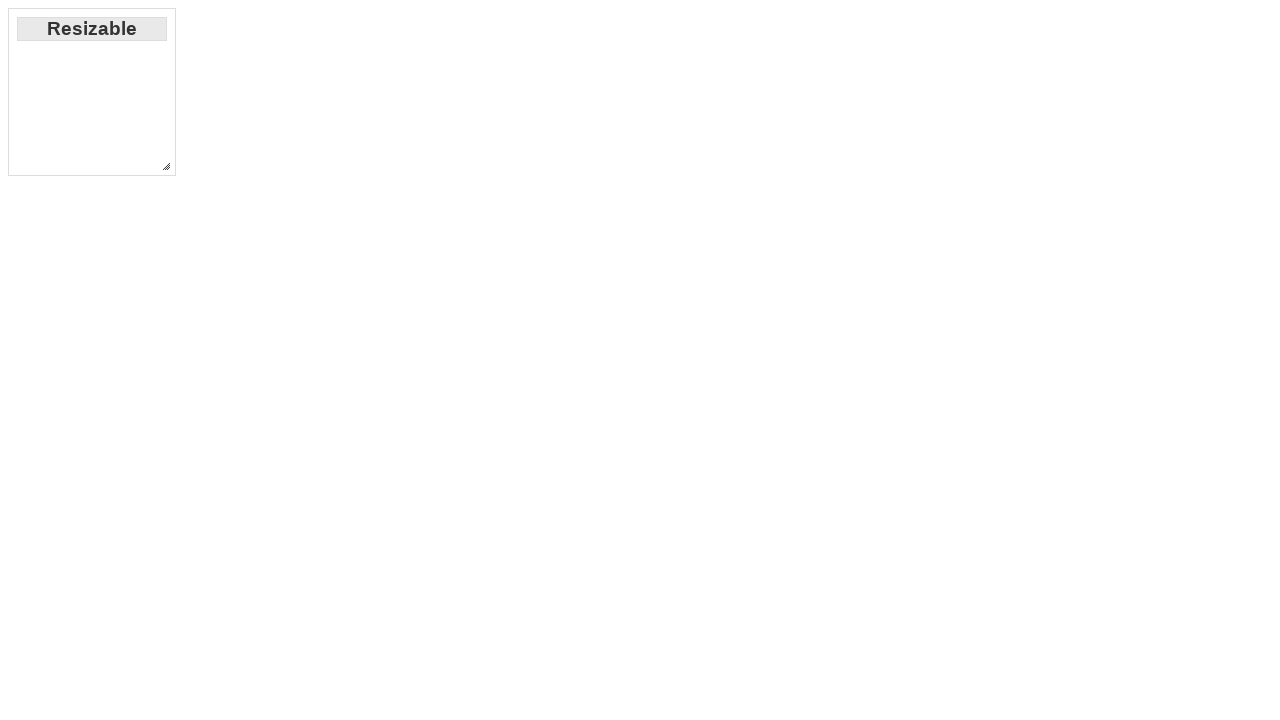

Moved mouse to the center of the resize handle at (166, 166)
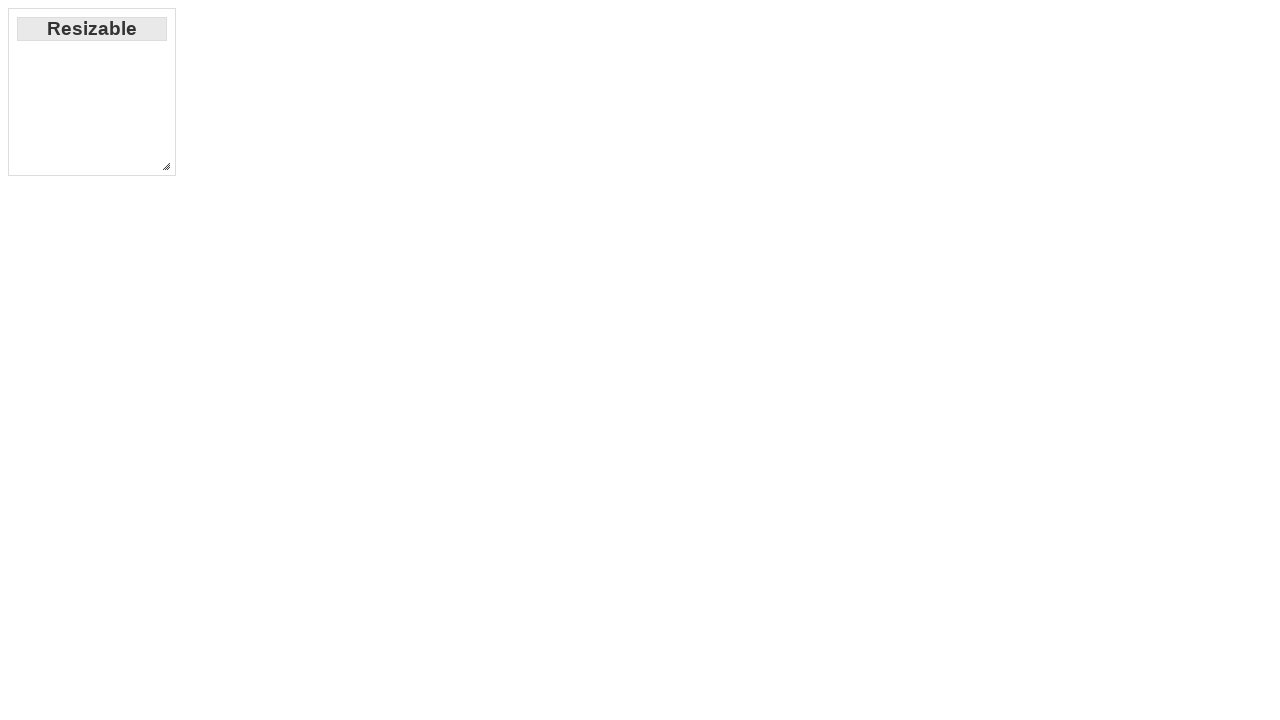

Pressed down mouse button on the resize handle at (166, 166)
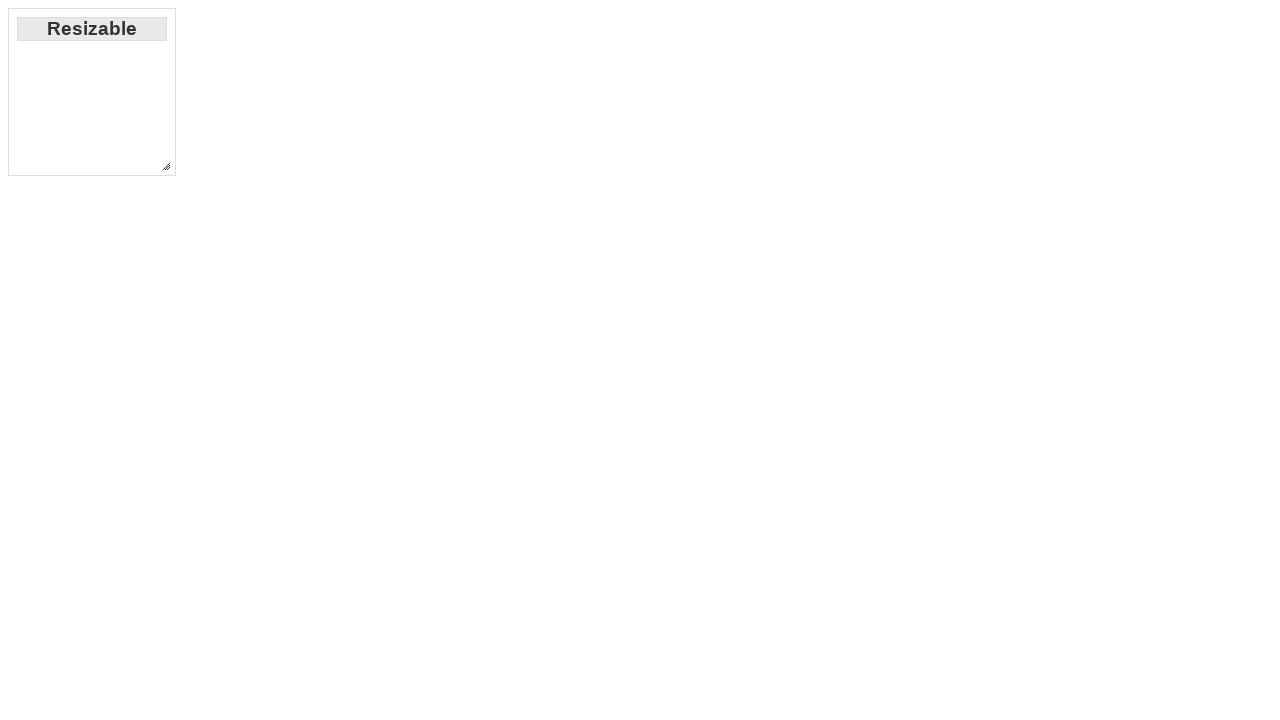

Dragged resize handle 400 pixels in both x and y directions at (558, 558)
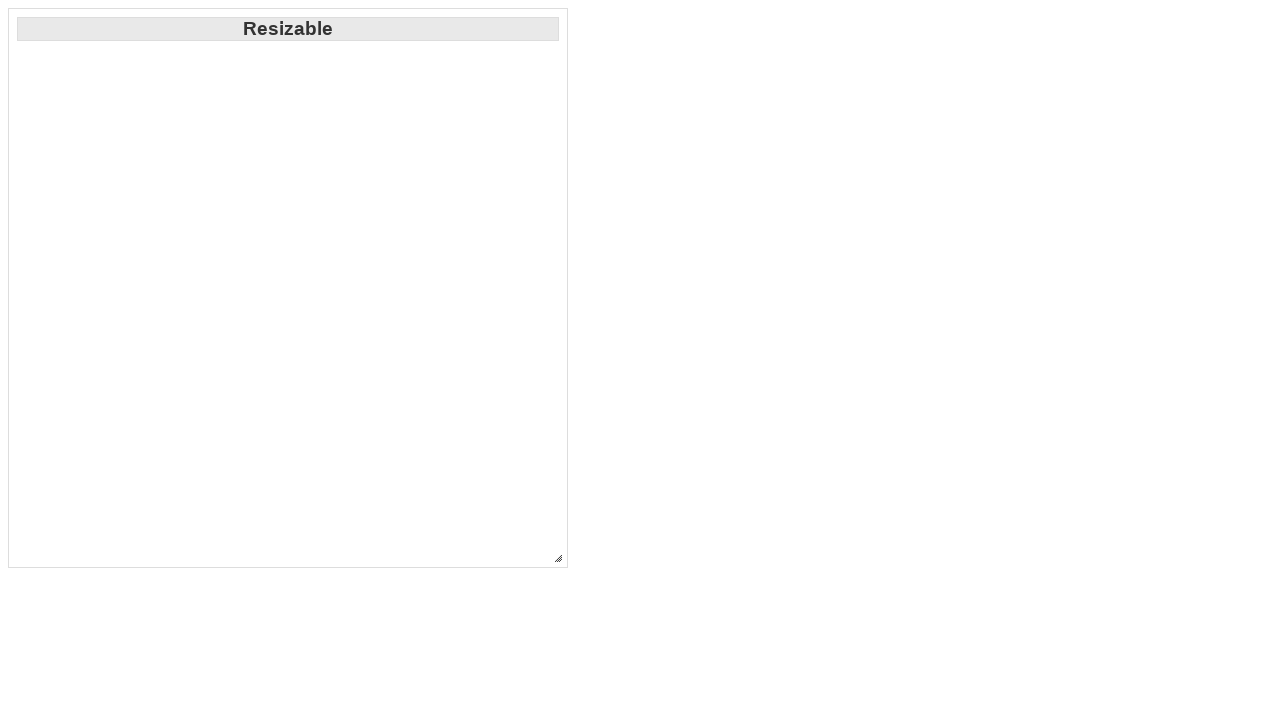

Released mouse button to complete resizing at (558, 558)
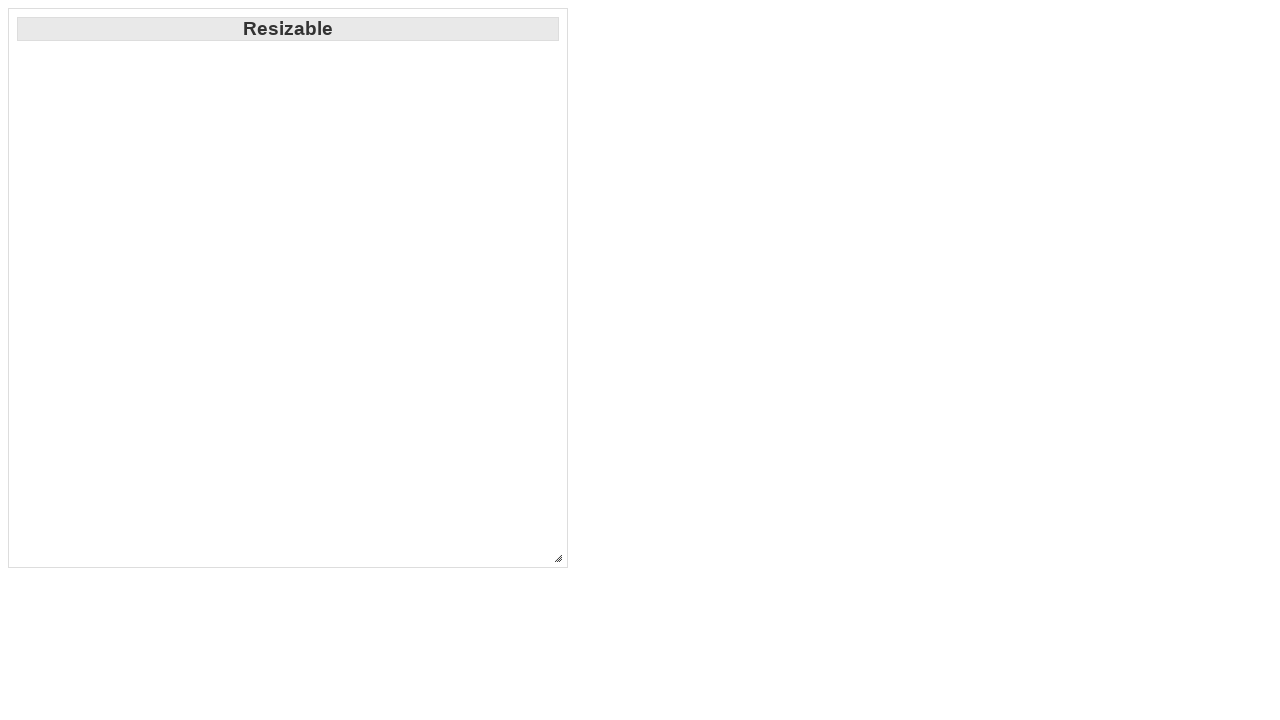

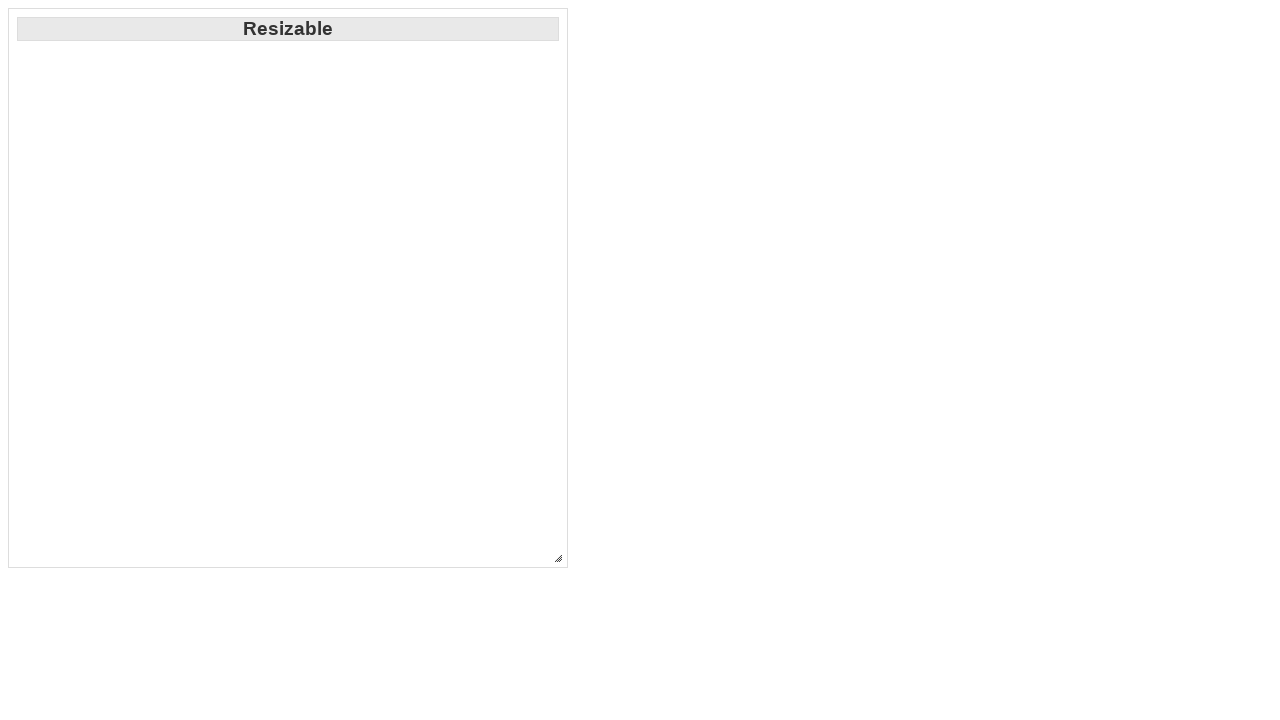